Tests error handling by clicking the login button without entering credentials and verifying an error message appears

Starting URL: https://www.saucedemo.com

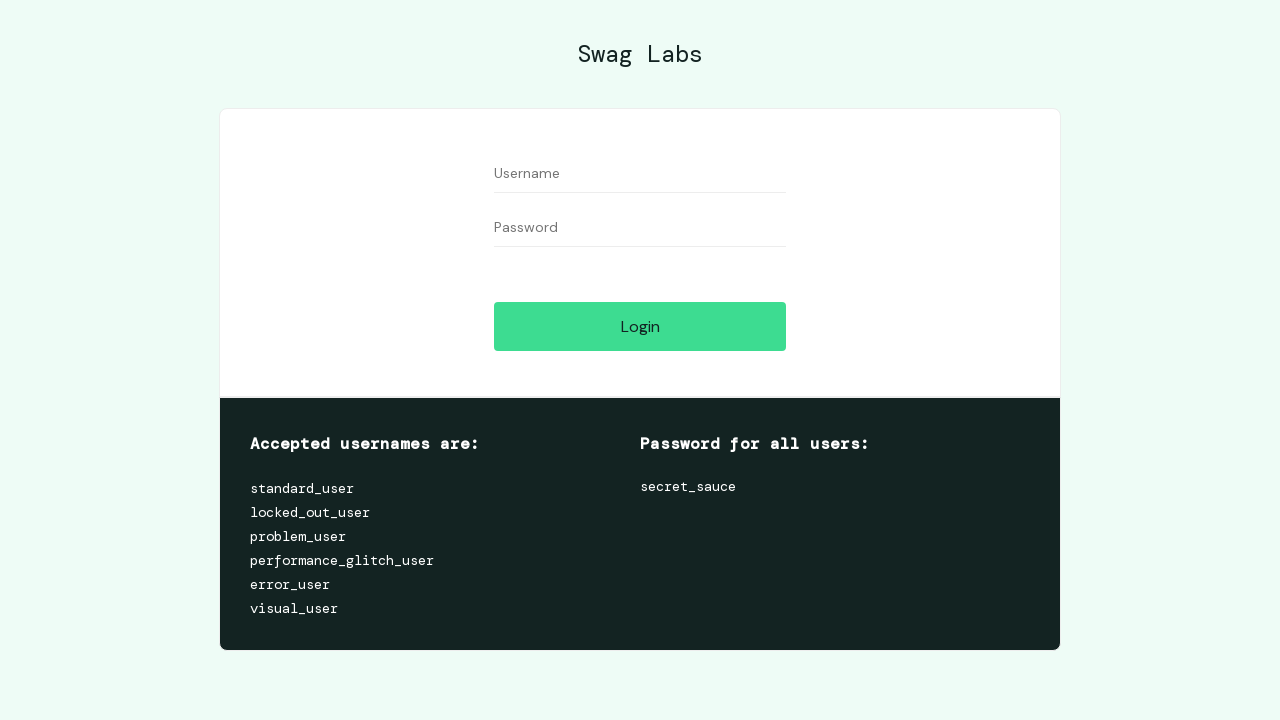

Clicked login button without entering credentials at (640, 326) on .btn_action
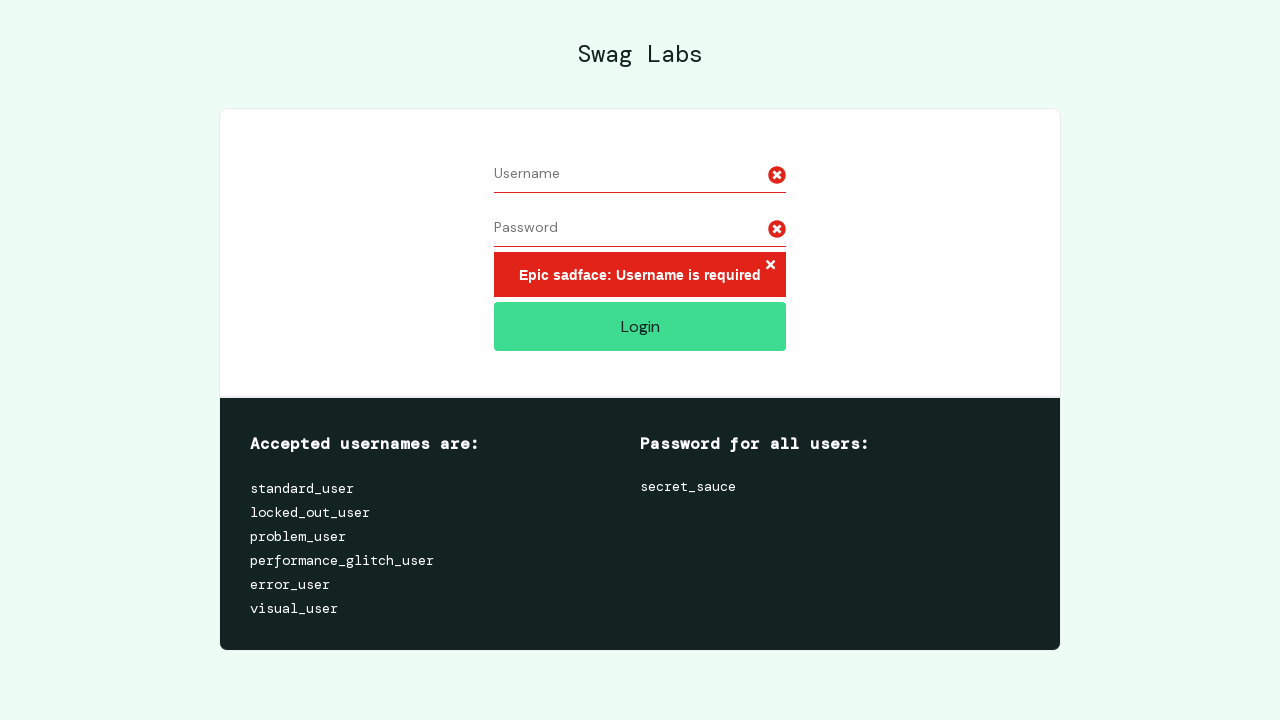

Error message appeared after attempting login without credentials
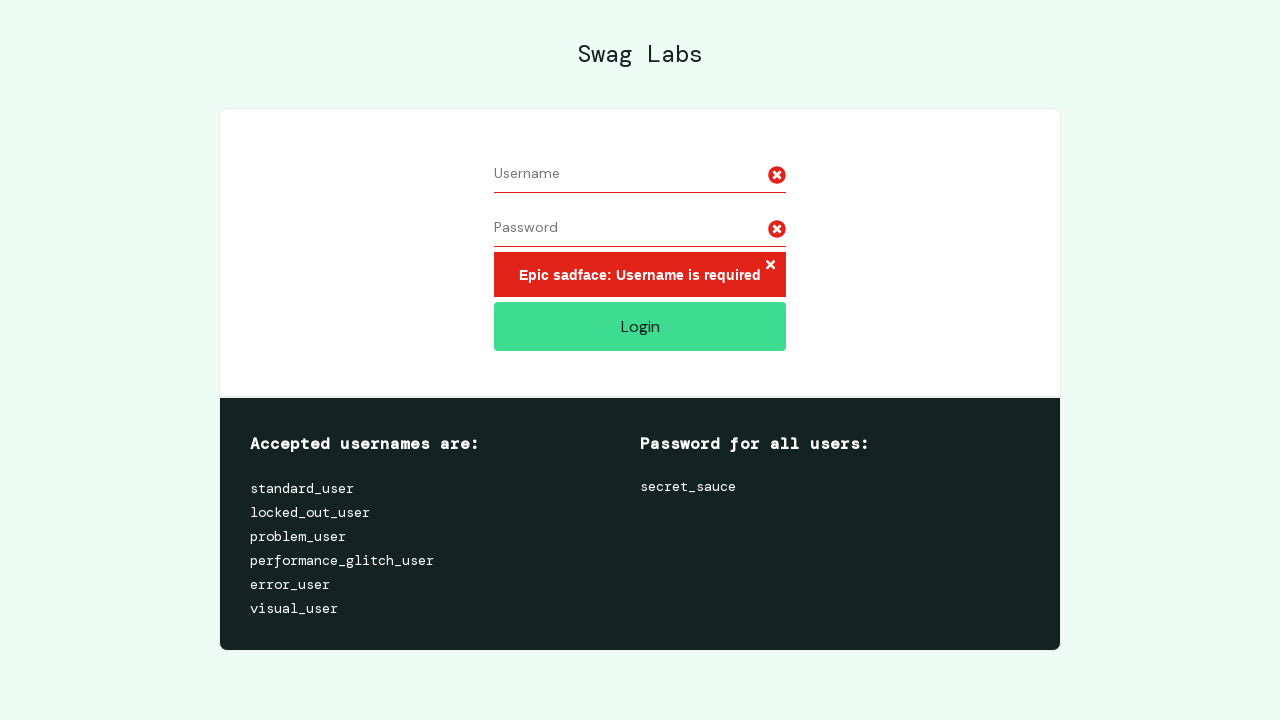

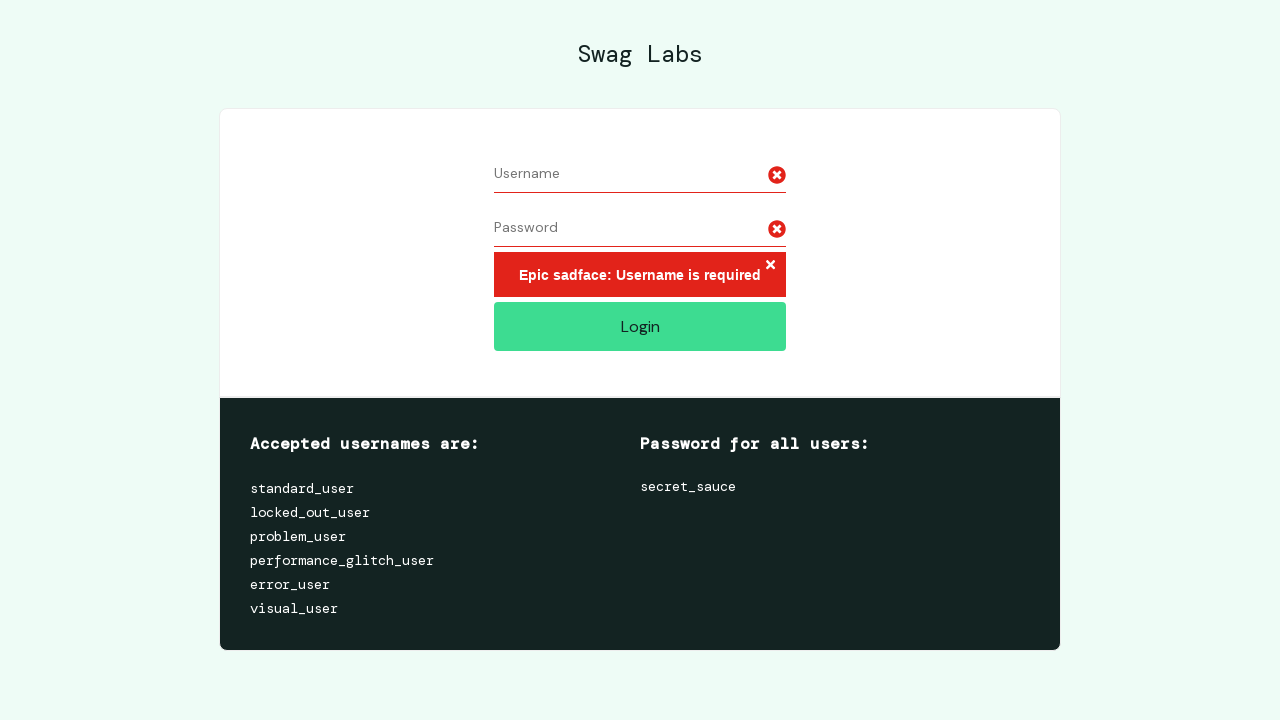